Tests date selection functionality by selecting year, month, and day from dropdown menus and verifying the selected values

Starting URL: https://practice.cydeo.com/dropdown

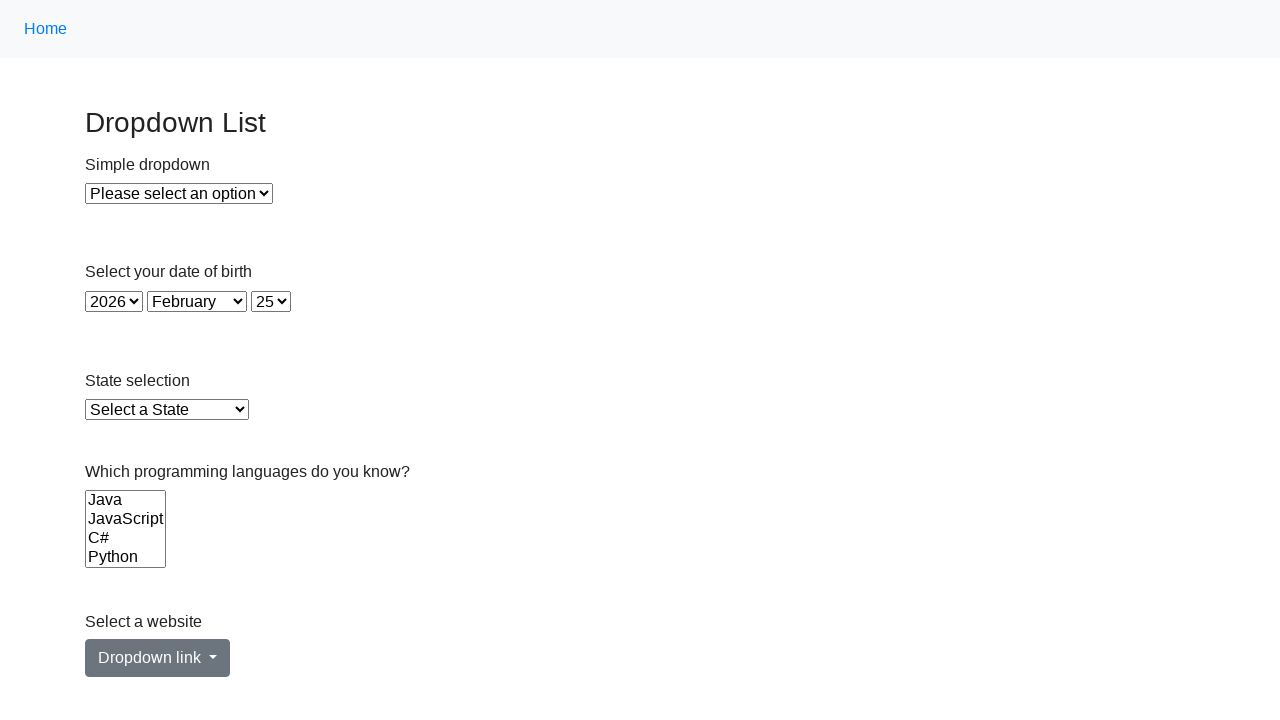

Selected year 1988 from year dropdown on select#year
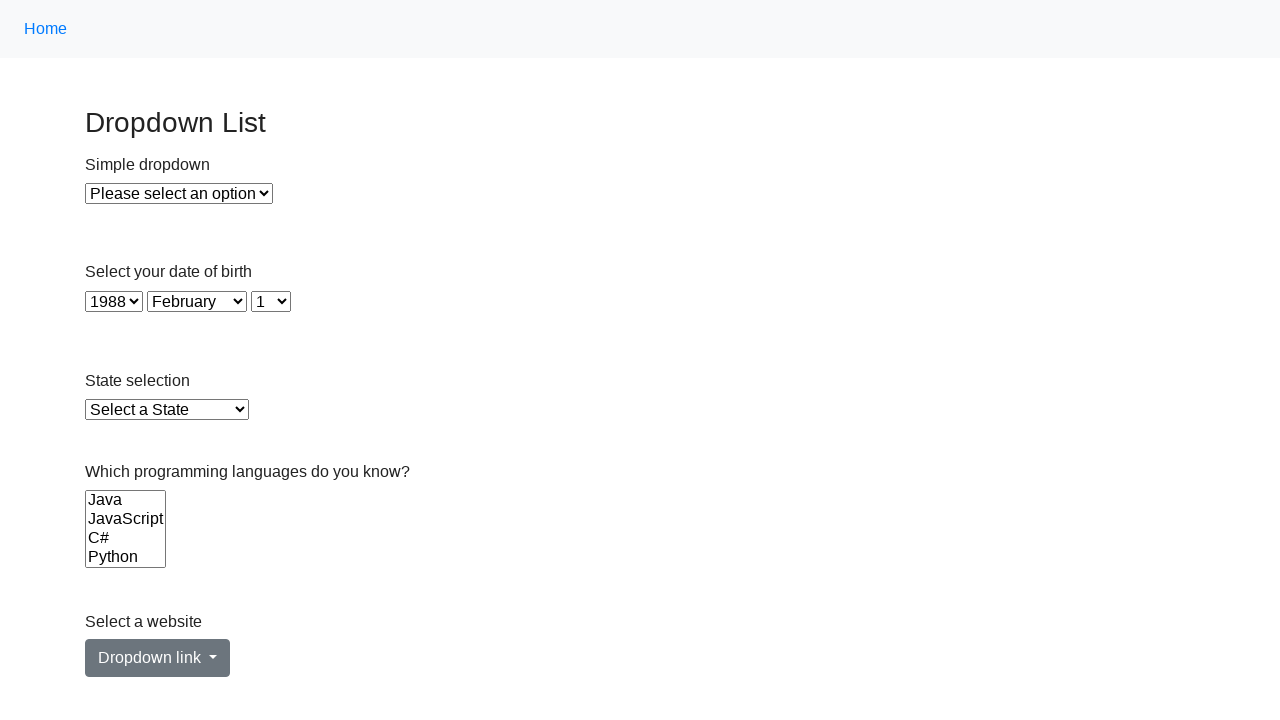

Retrieved selected year value from dropdown
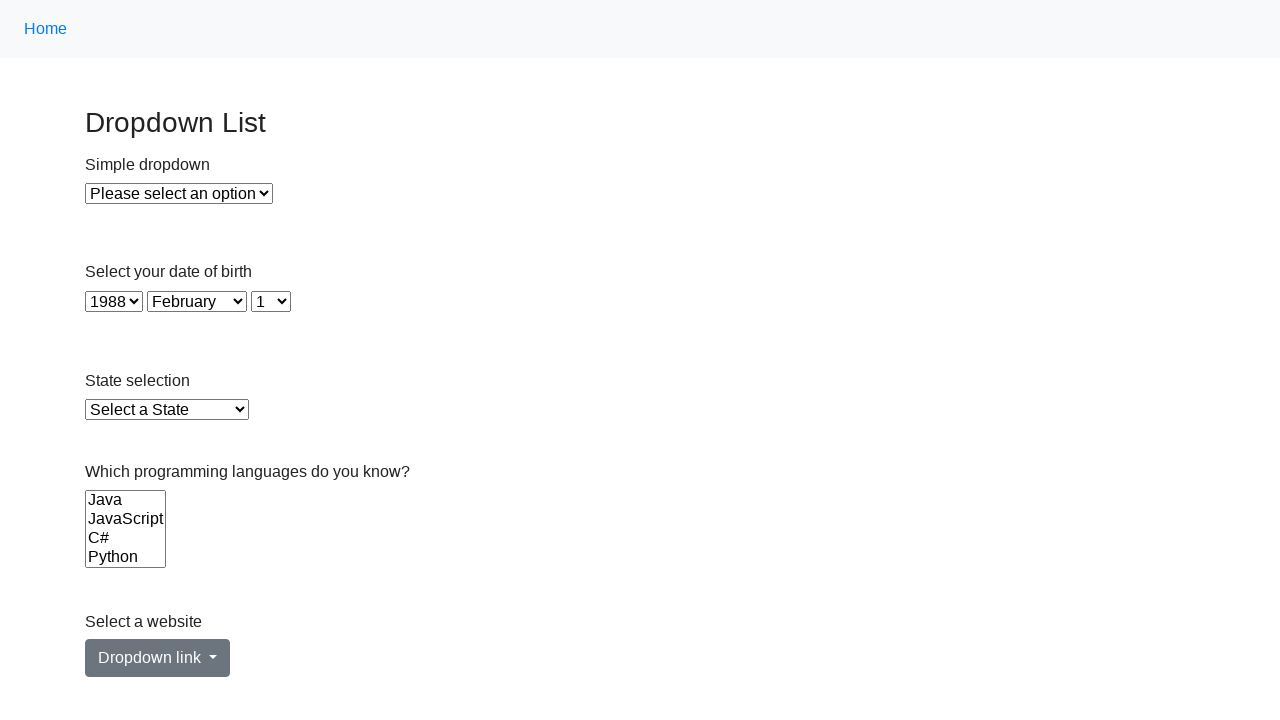

Verified year selection is 1988
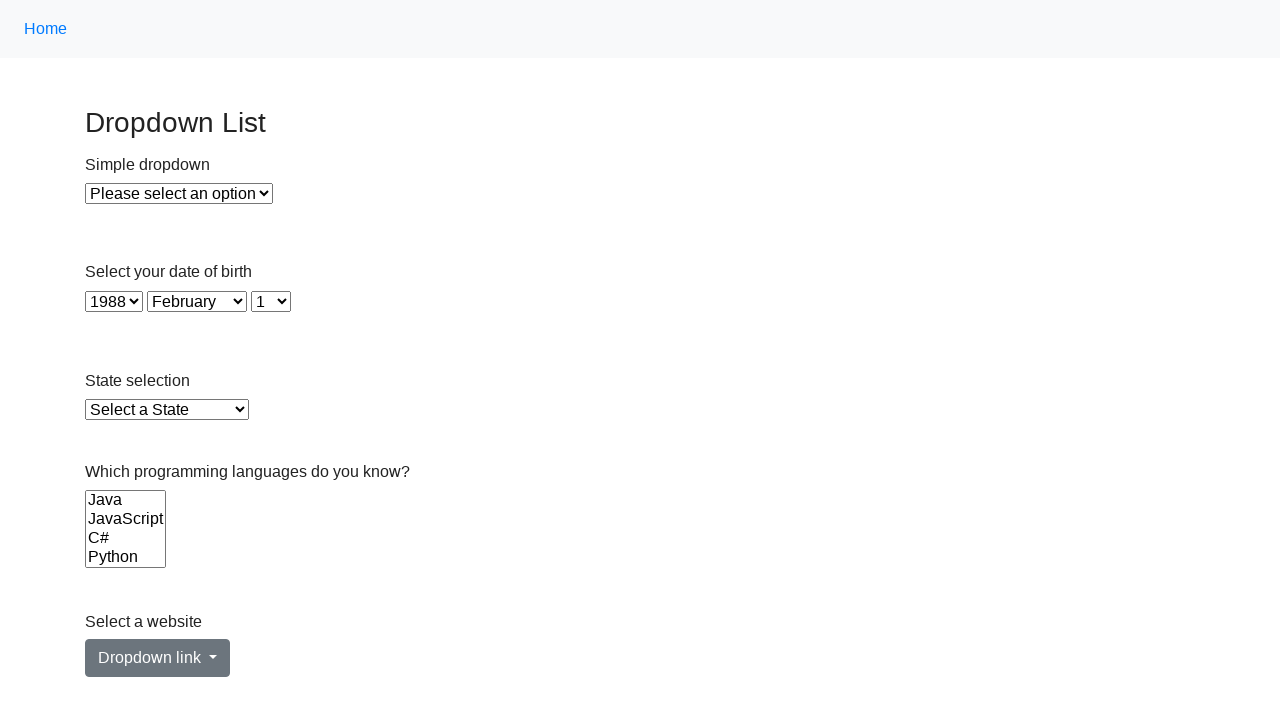

Selected month July (index 6) from month dropdown on select#month
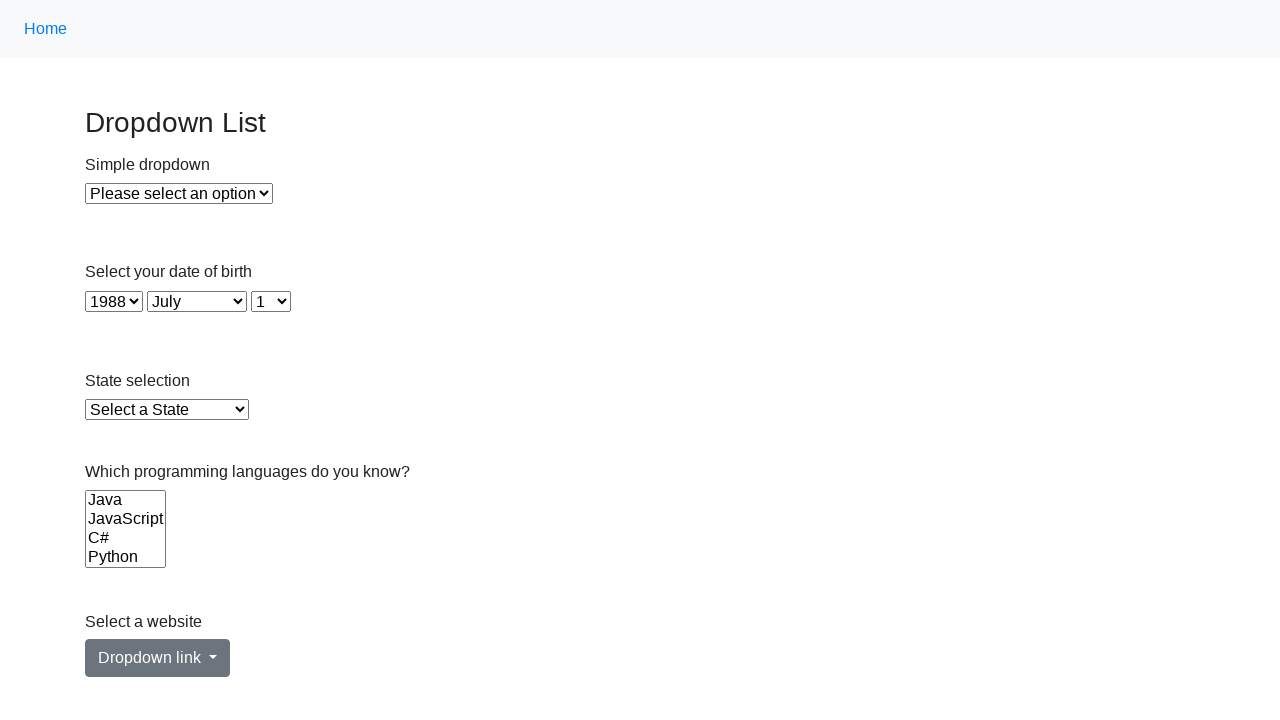

Retrieved selected month value from dropdown
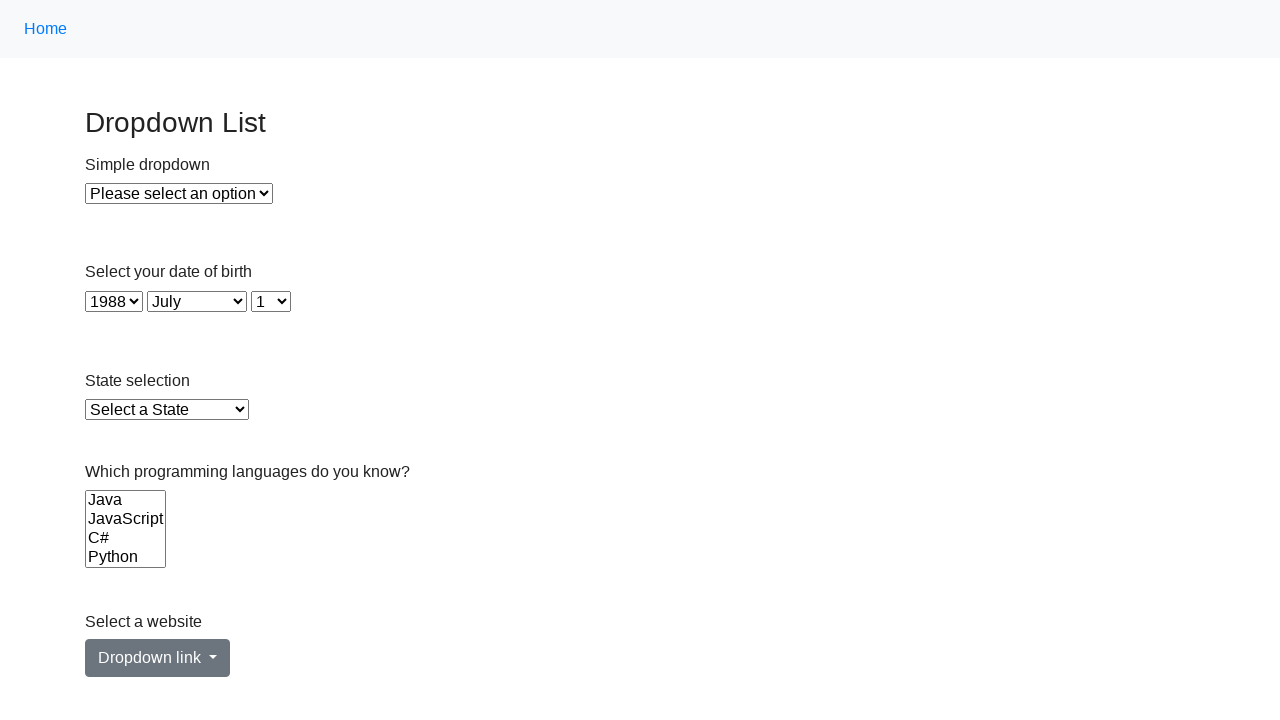

Verified month selection is July
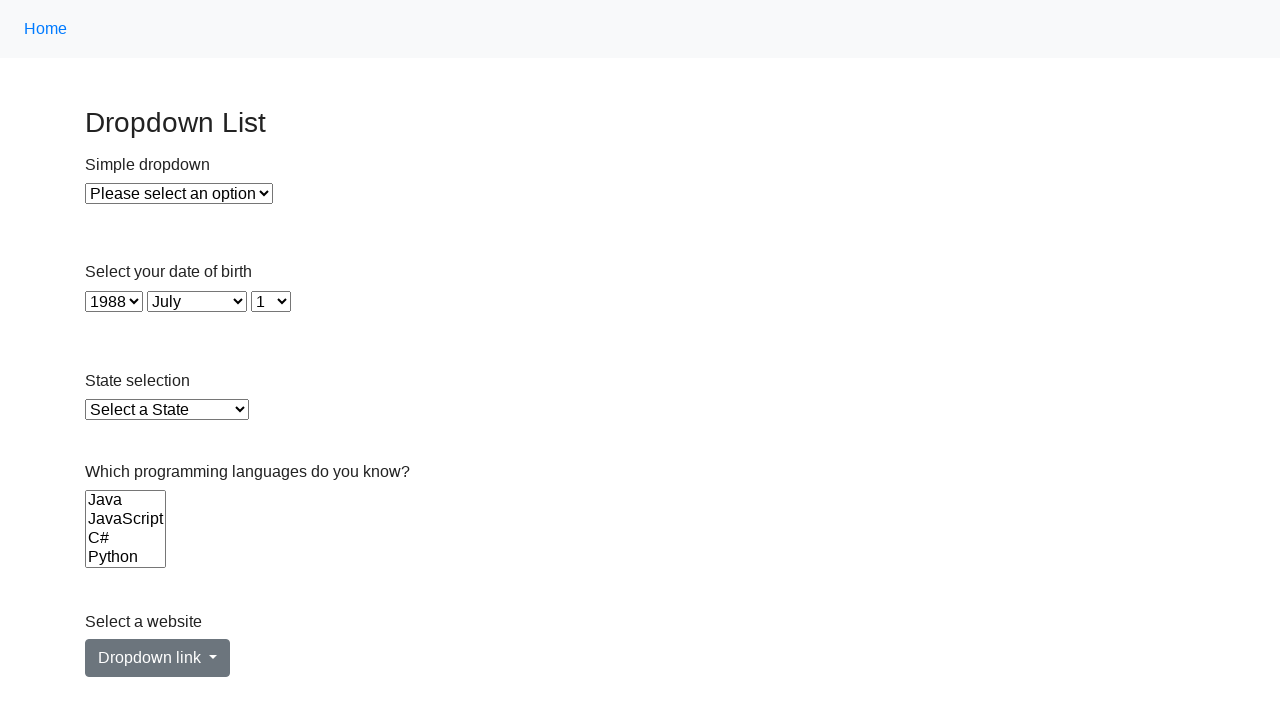

Selected day 23 from day dropdown on select#day
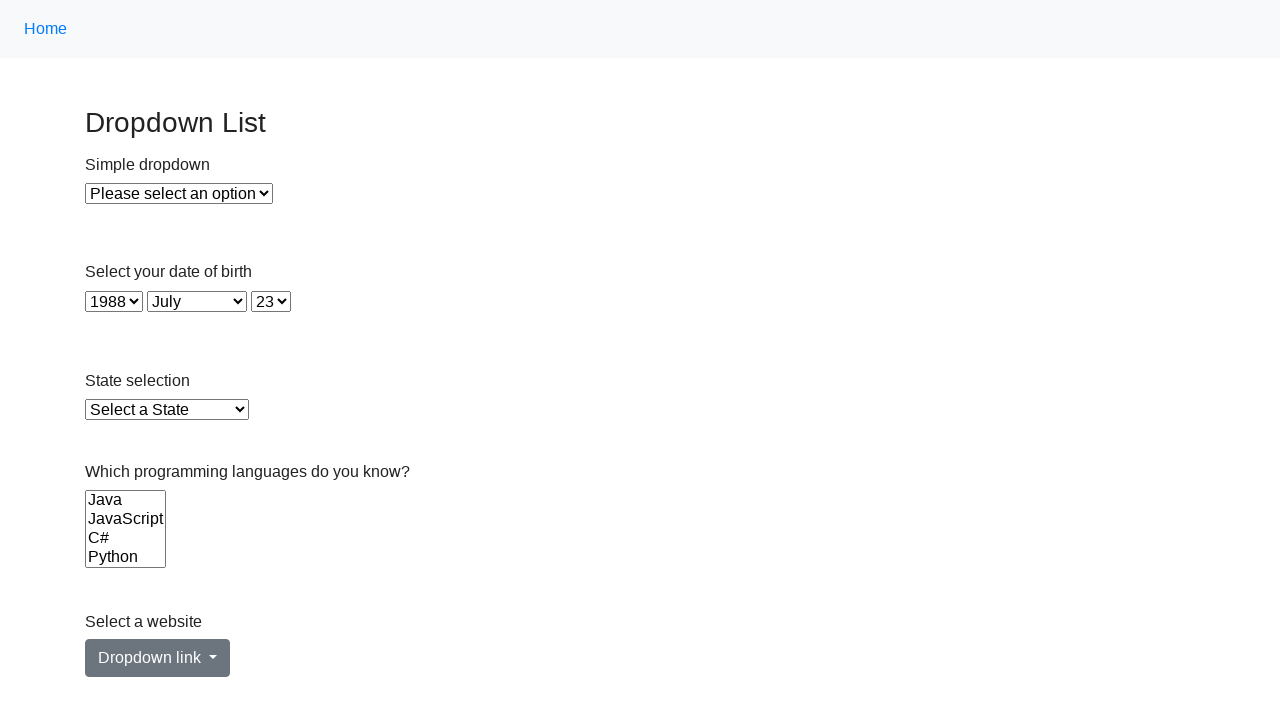

Retrieved selected day value from dropdown
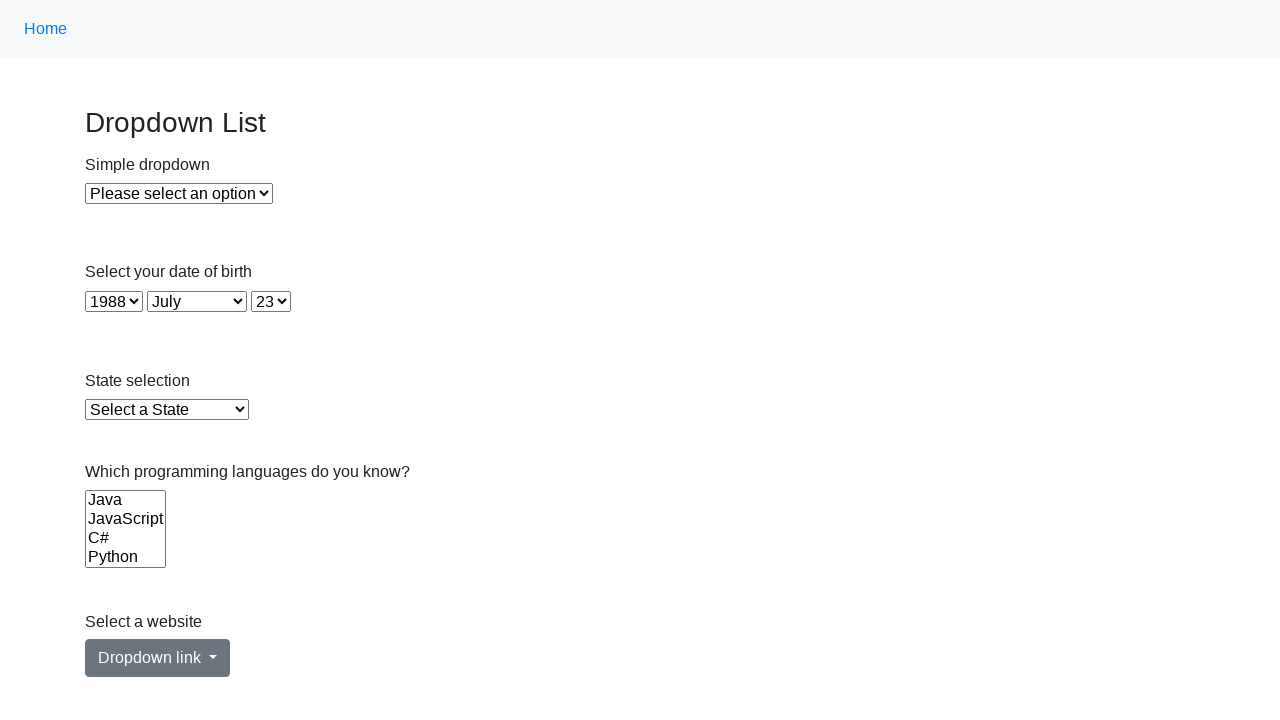

Verified day selection is 23
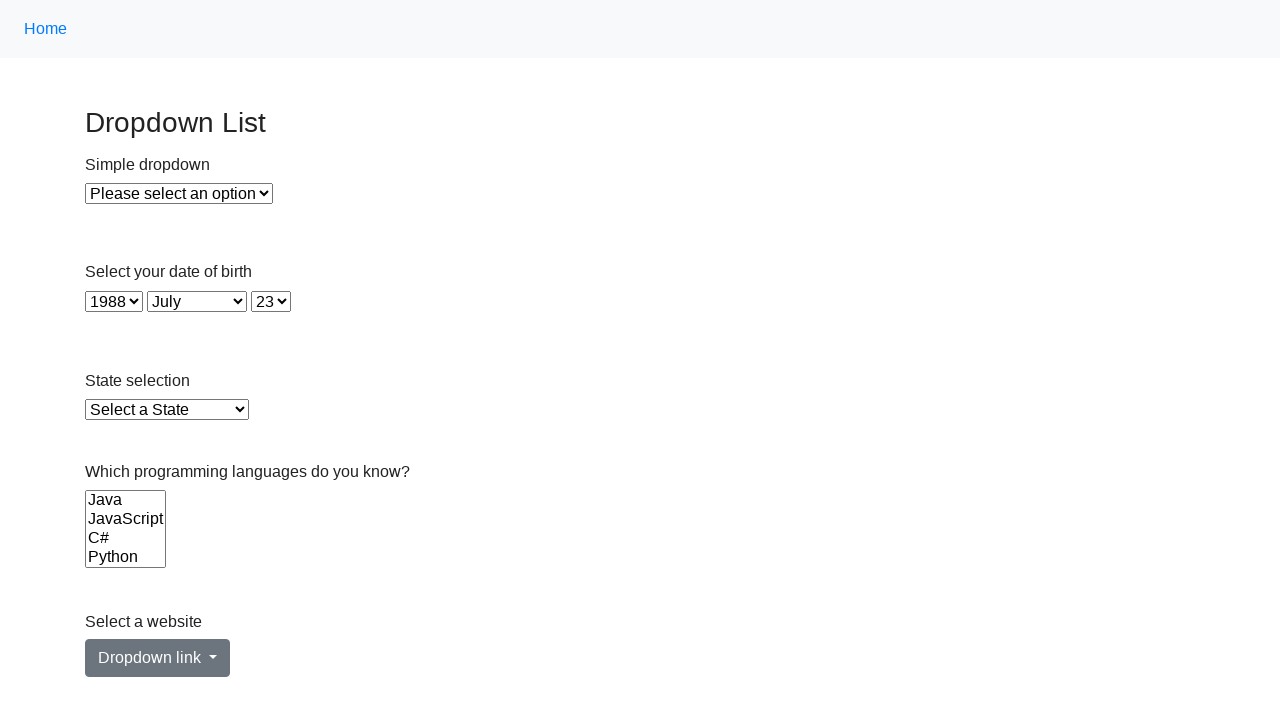

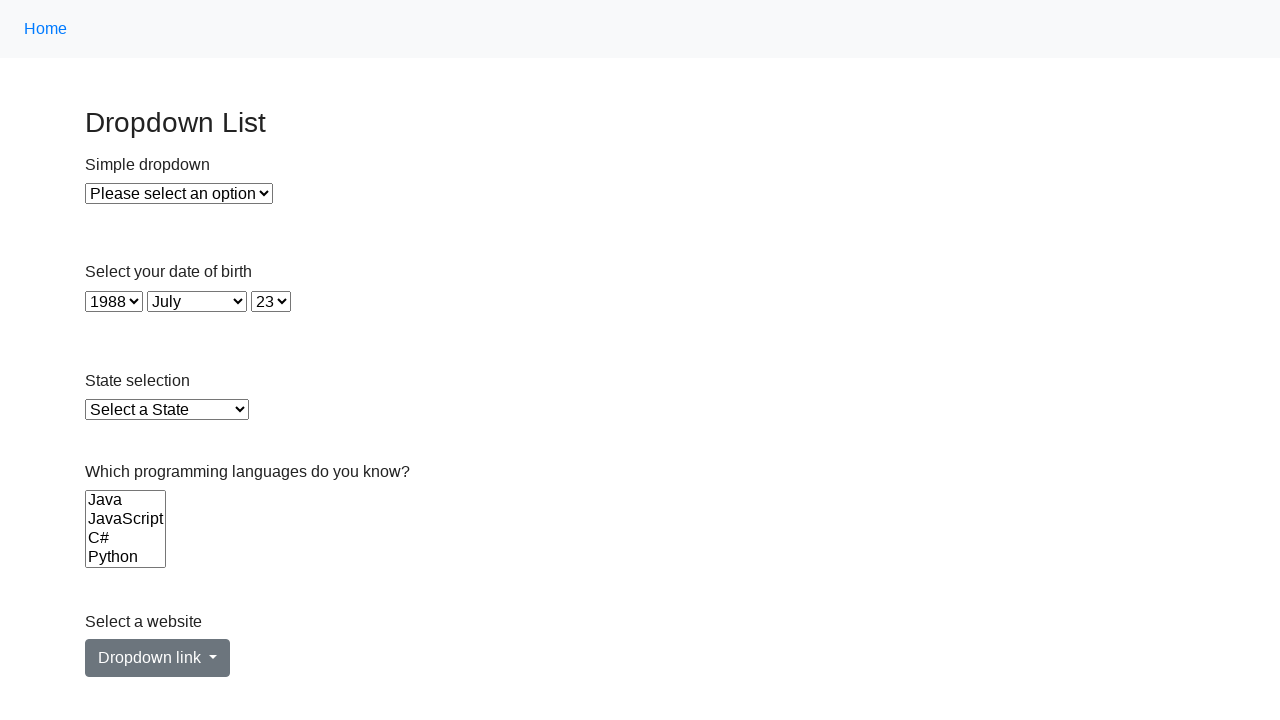